Tests file download functionality by clicking a ZIP file download link and verifying the download completes

Starting URL: http://omayo.blogspot.com/p/page7.html

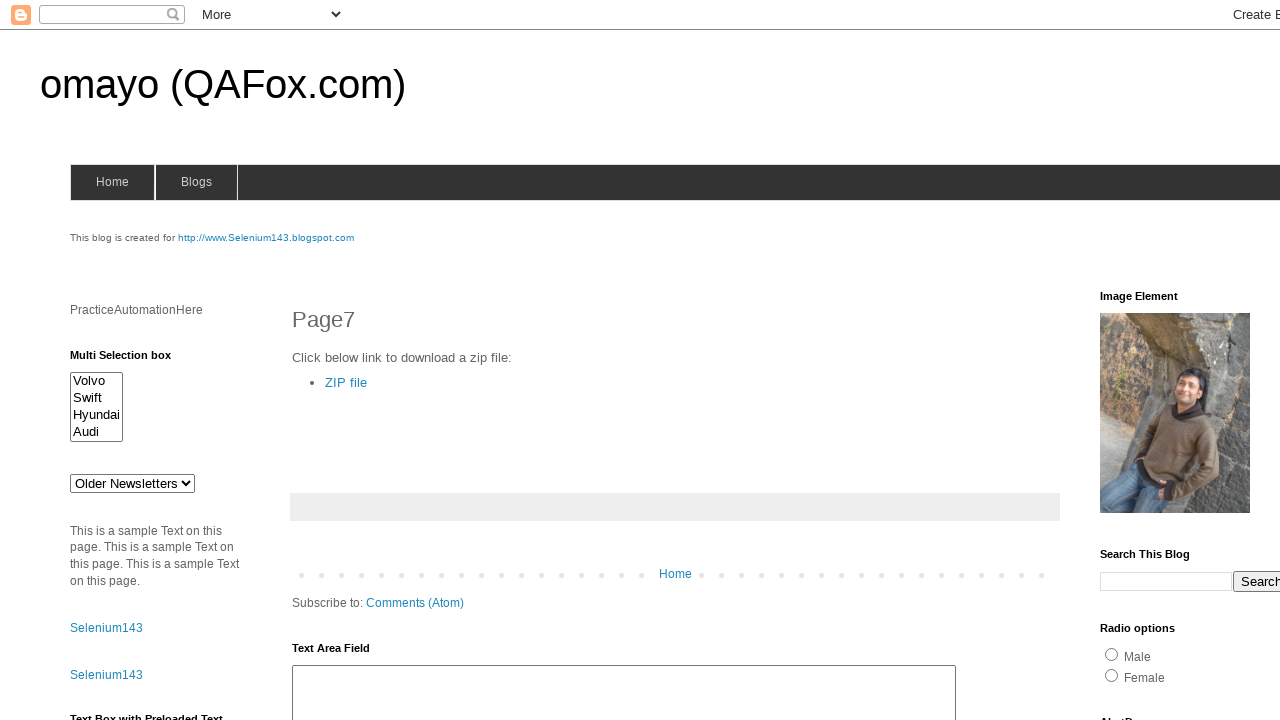

Clicked ZIP file download link at (346, 382) on a:has-text('ZIP file')
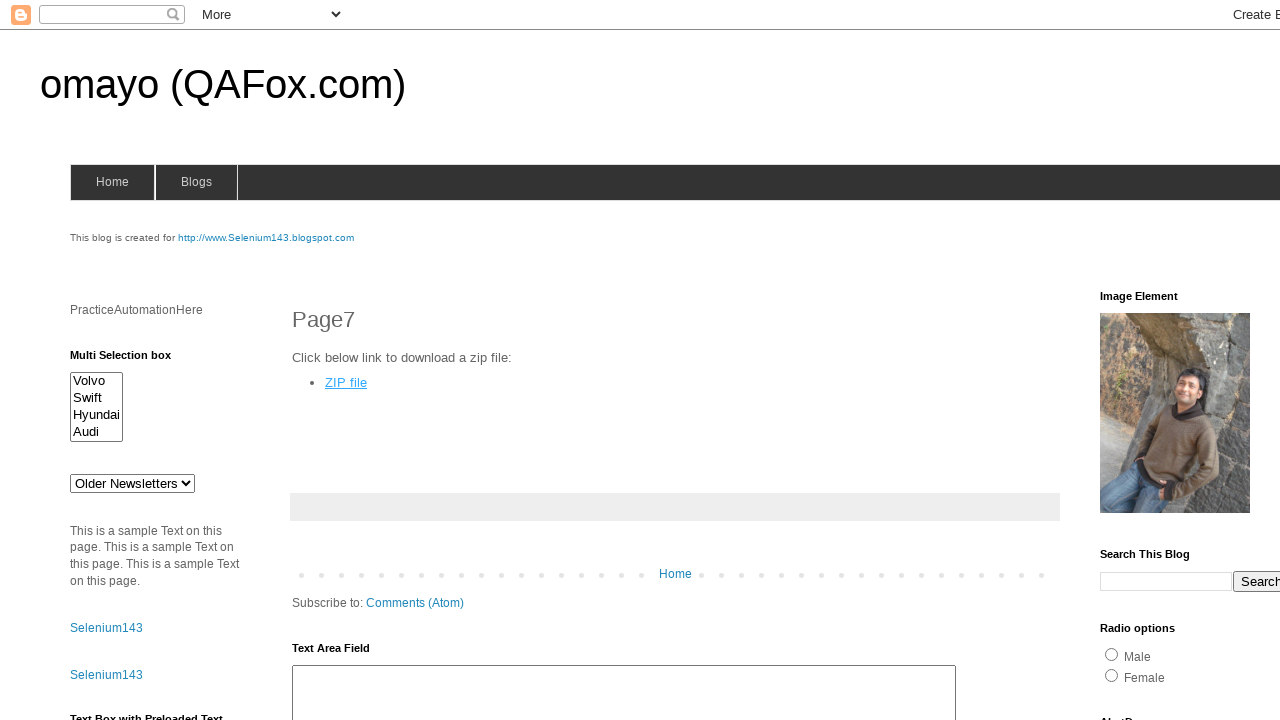

Clicked ZIP file download link and waited for download to start at (346, 382) on a:has-text('ZIP file')
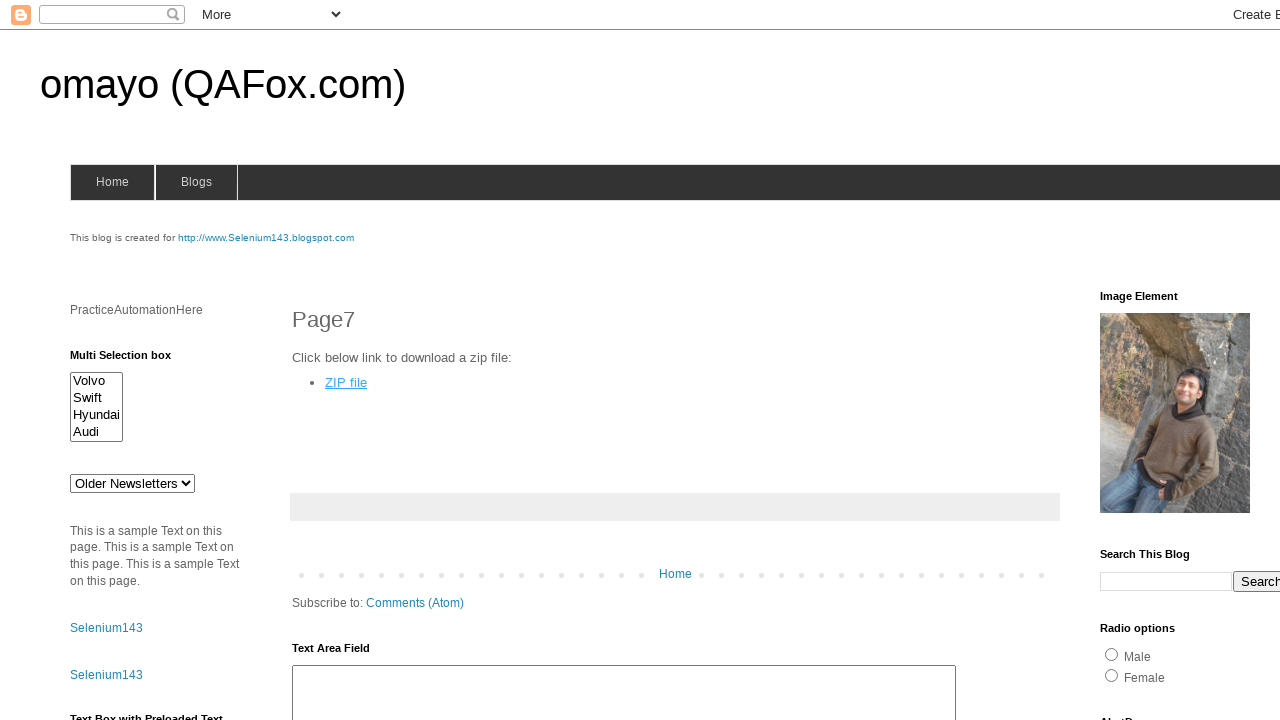

Download completed and file object captured
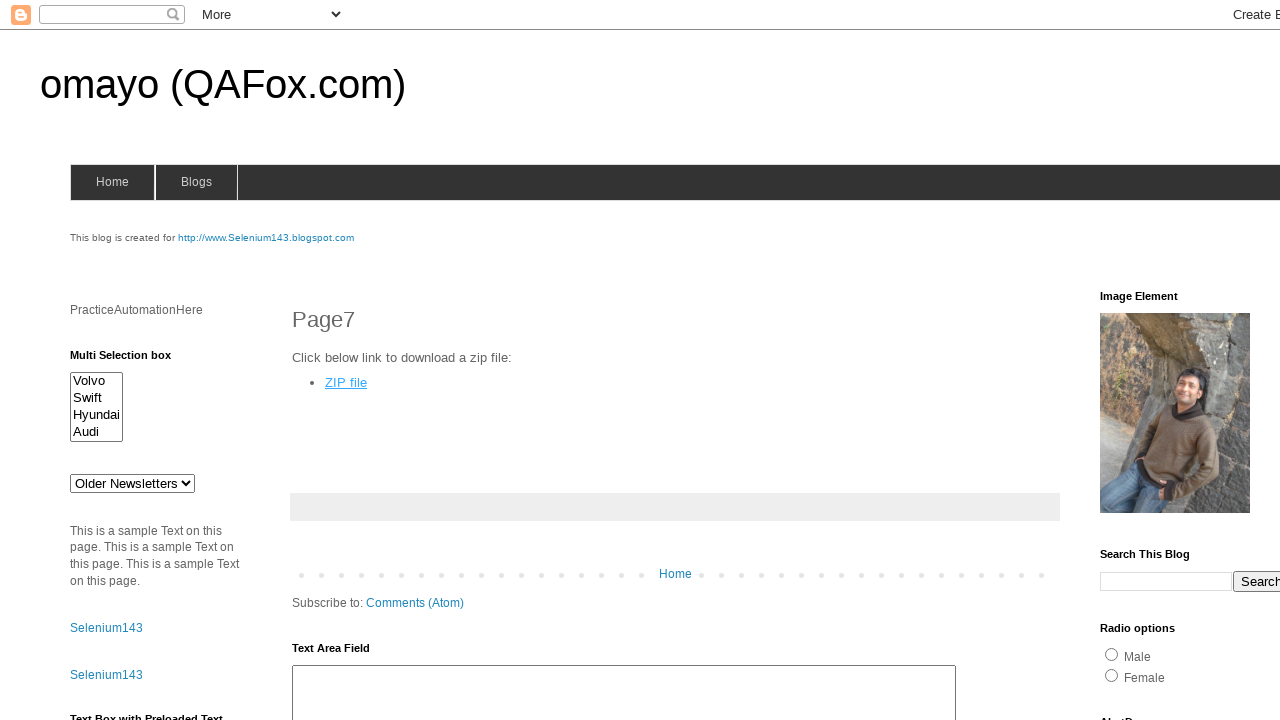

Verified download completed: /tmp/playwright-artifacts-x0KgdJ/2cc2850d-4cfb-4057-914a-60512c4eb7c7
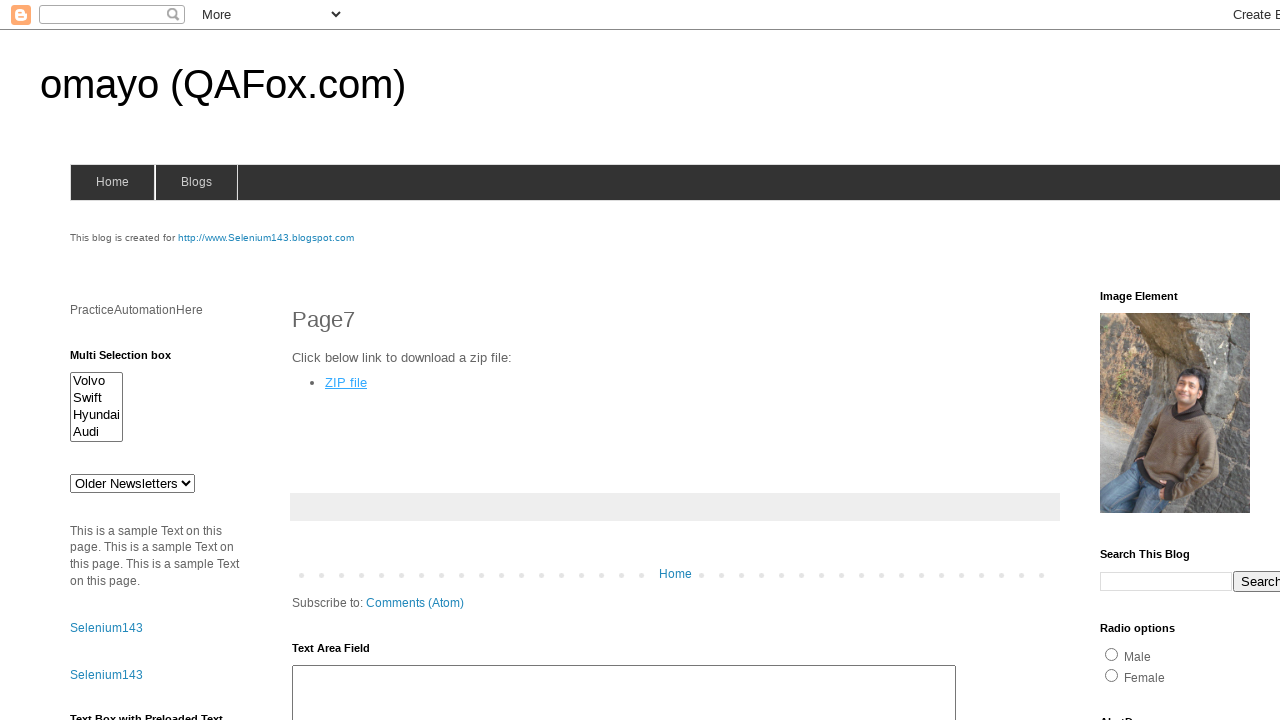

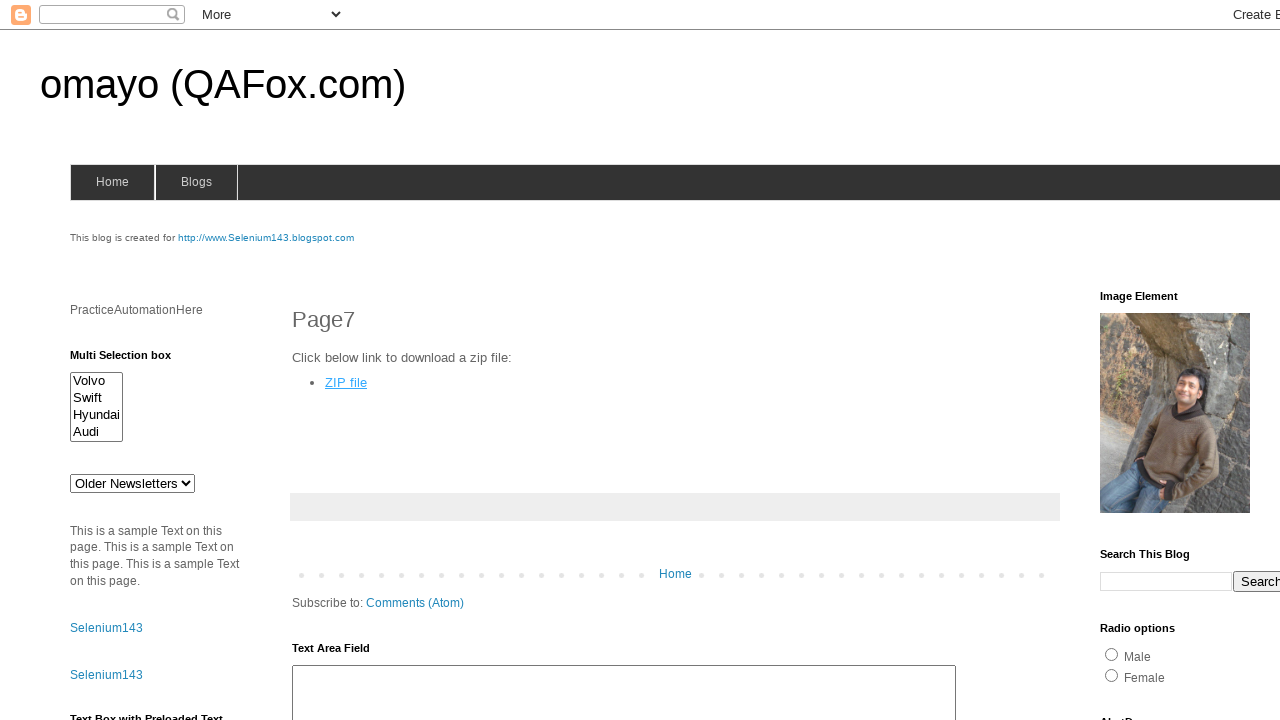